Demonstrates drag and drop action by dragging element from source box to target box

Starting URL: https://crossbrowsertesting.github.io/drag-and-drop

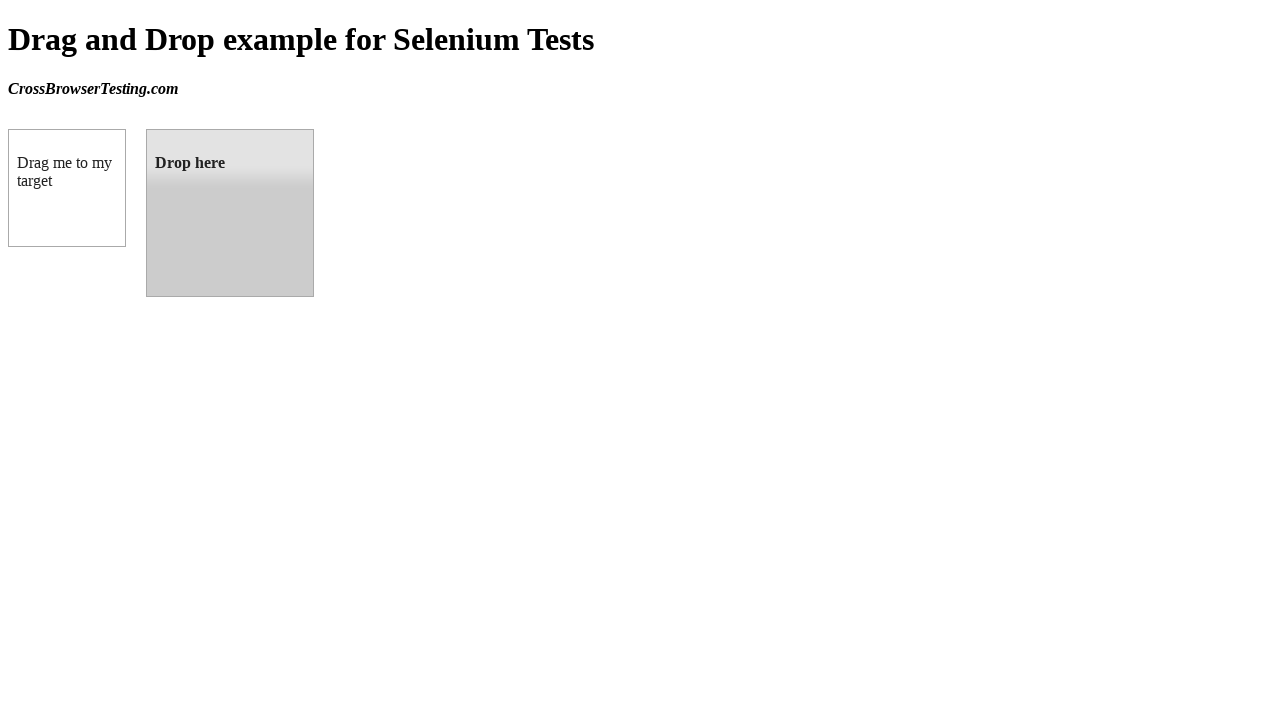

Navigated to drag and drop demo page
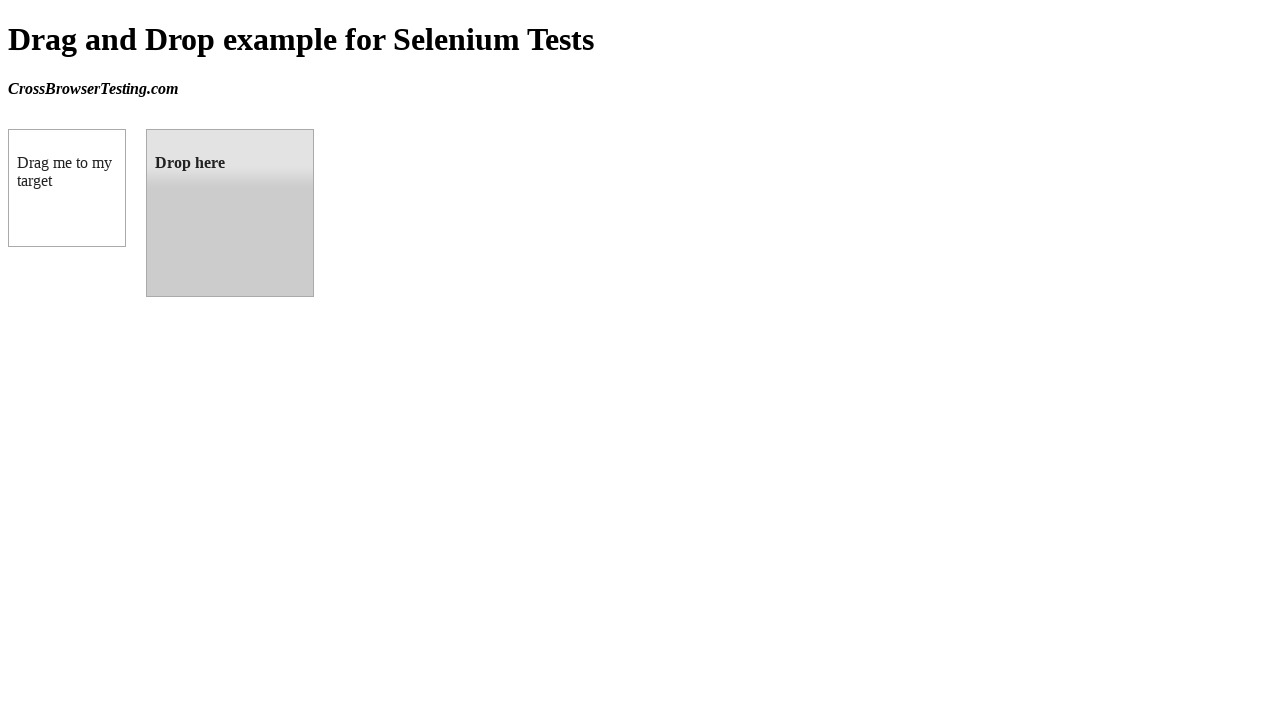

Located draggable source element
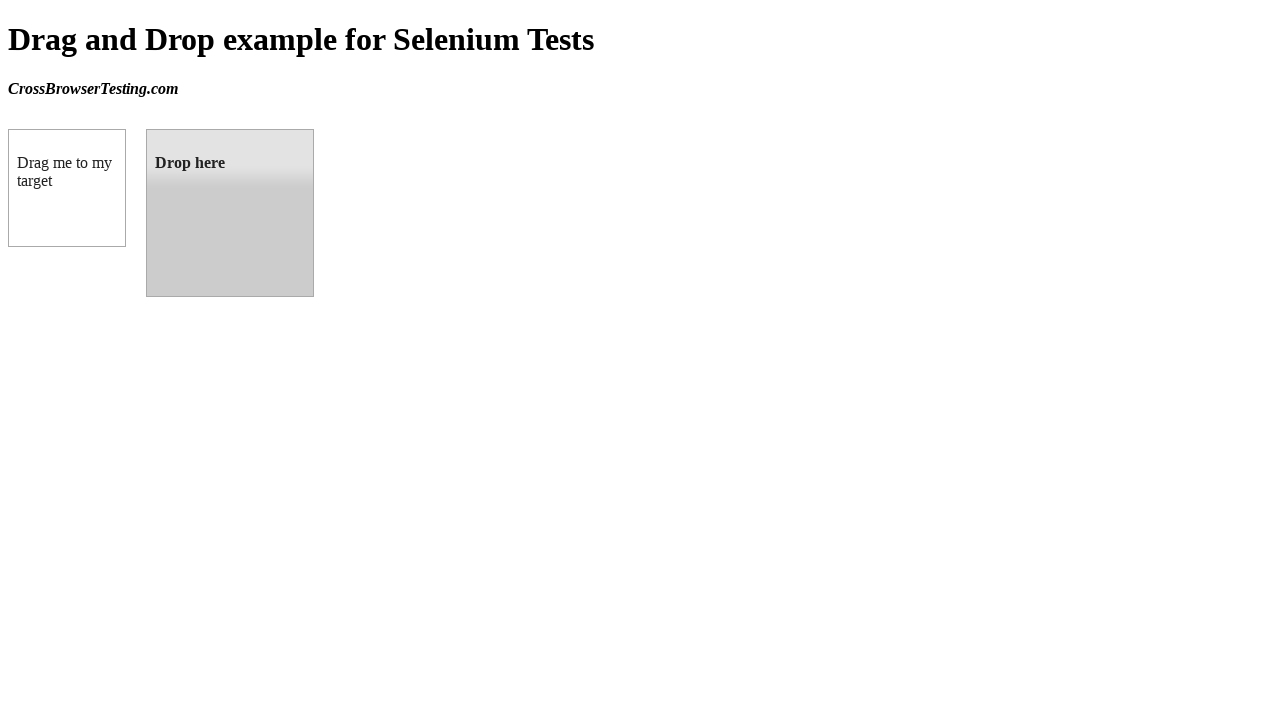

Located droppable target element
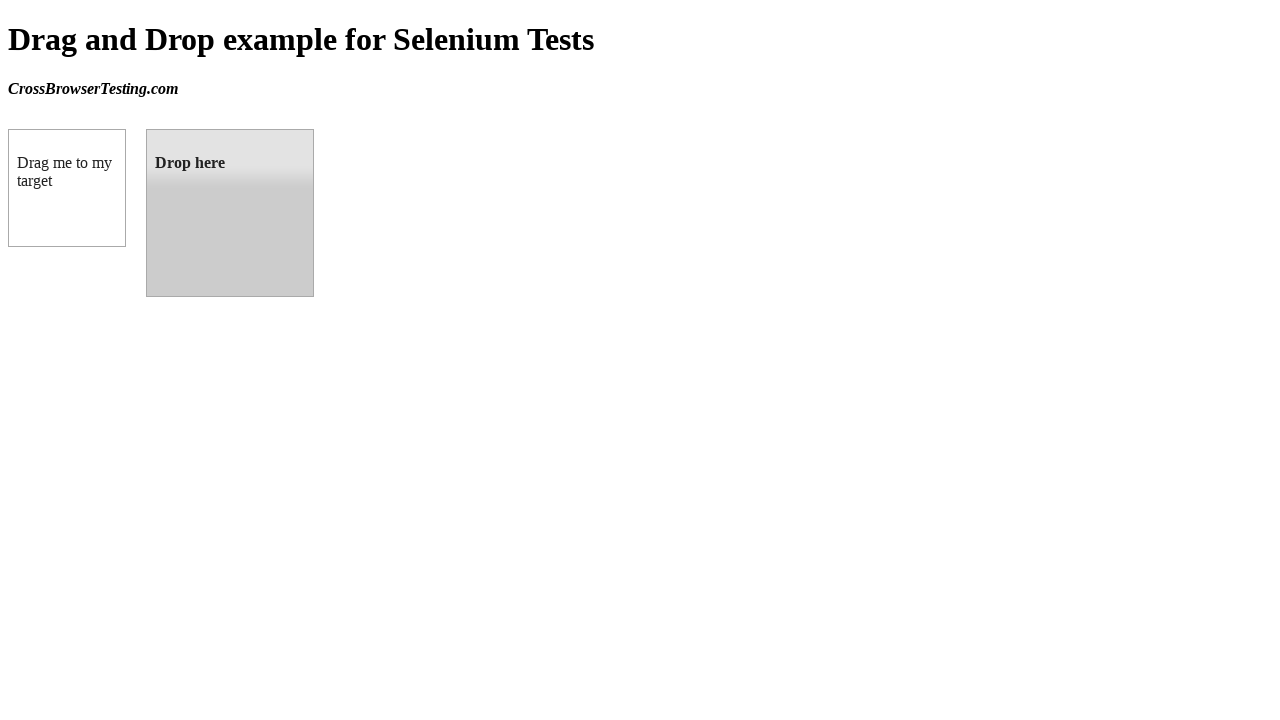

Dragged element from source box to target box at (230, 213)
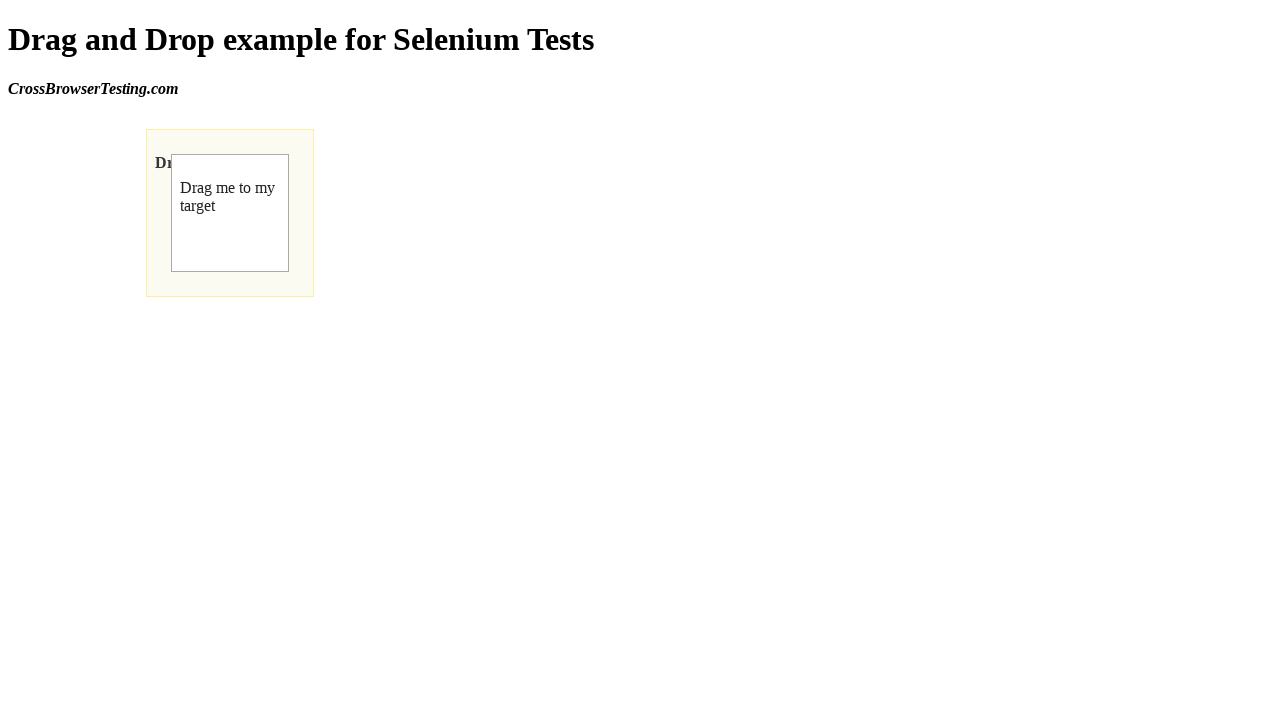

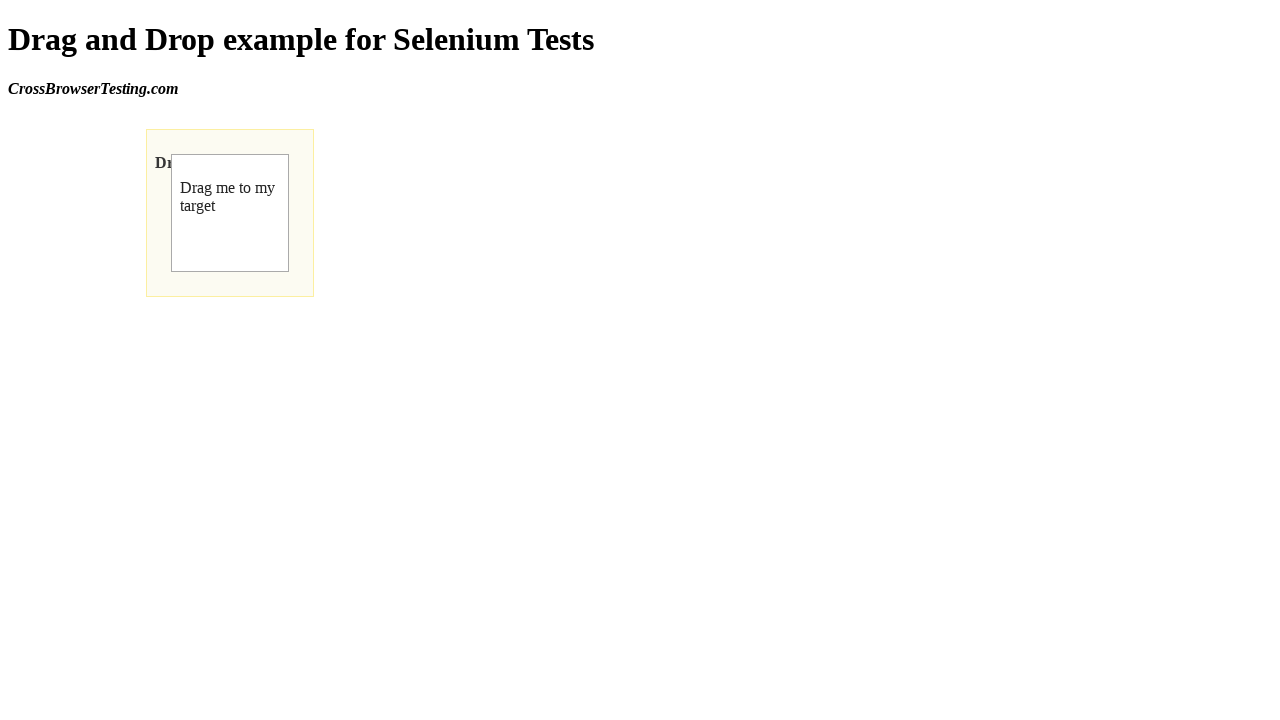